Tests alert handling functionality by triggering a confirmation dialog and accepting it, then verifying the result message

Starting URL: https://demoqa.com/alerts

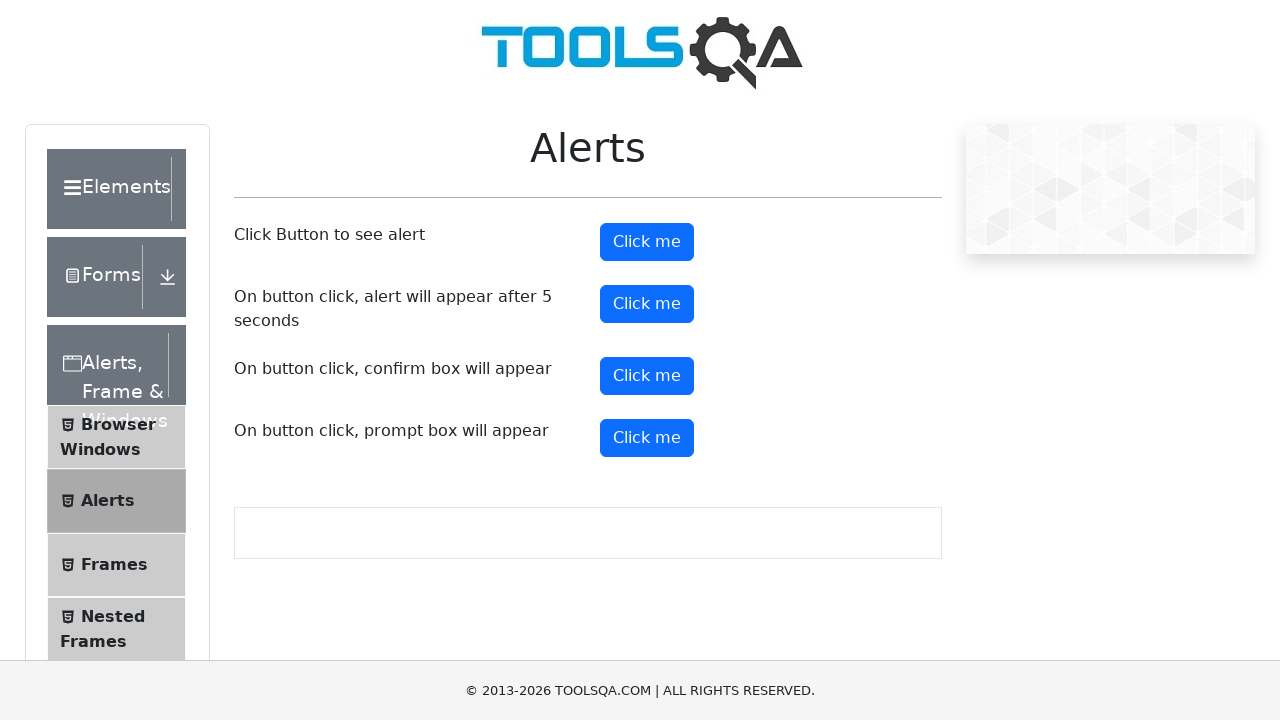

Clicked confirm button to trigger alert dialog at (647, 376) on xpath=//button[@id='confirmButton']
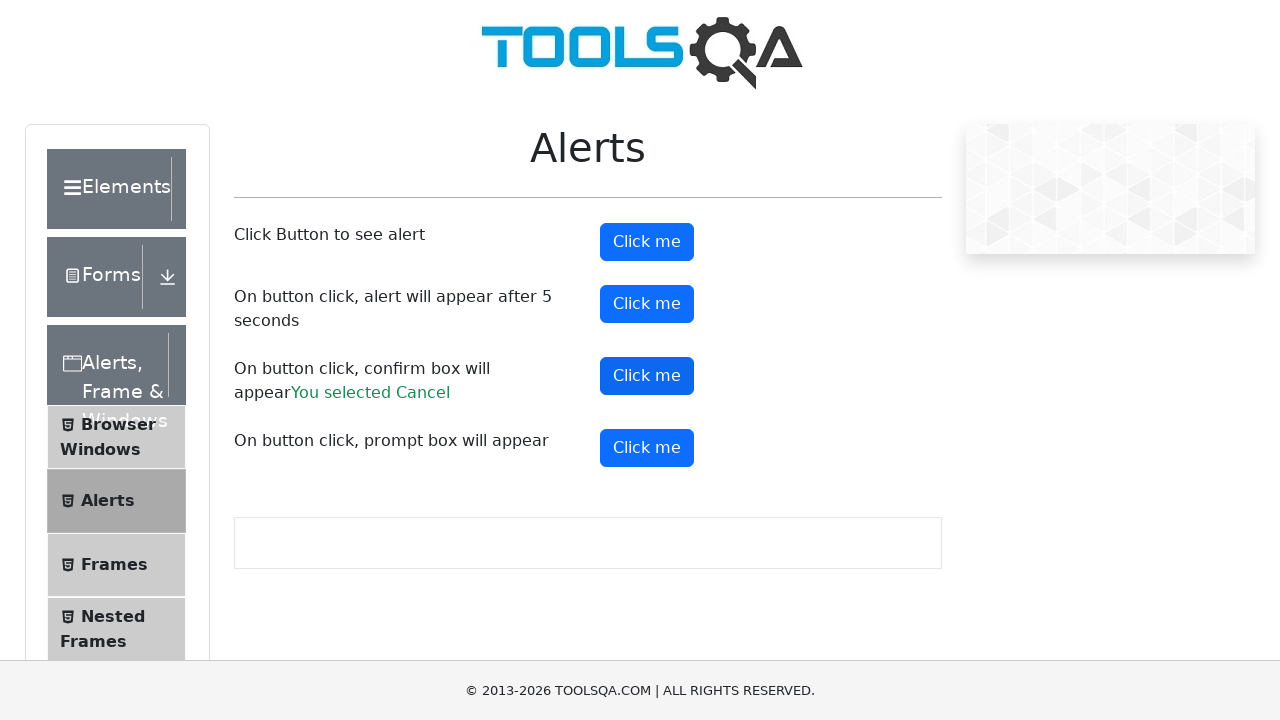

Set up dialog handler to accept confirmation alert
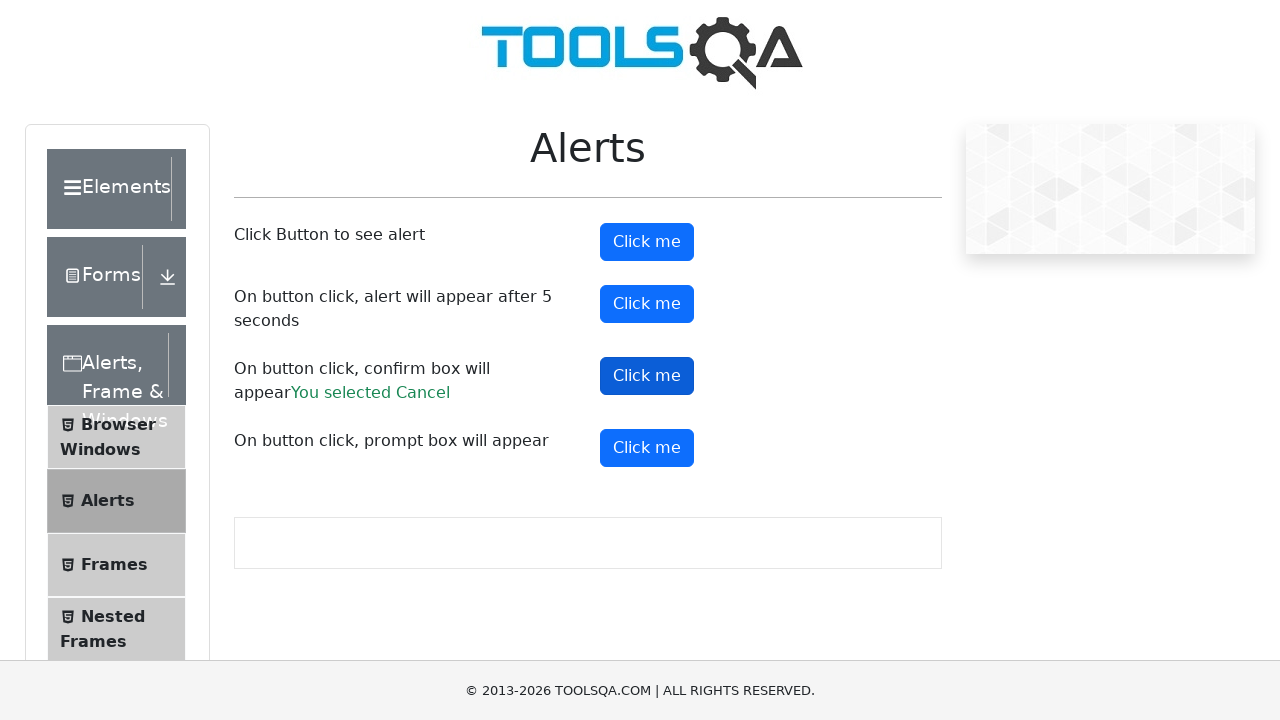

Waited for confirmation result message to appear
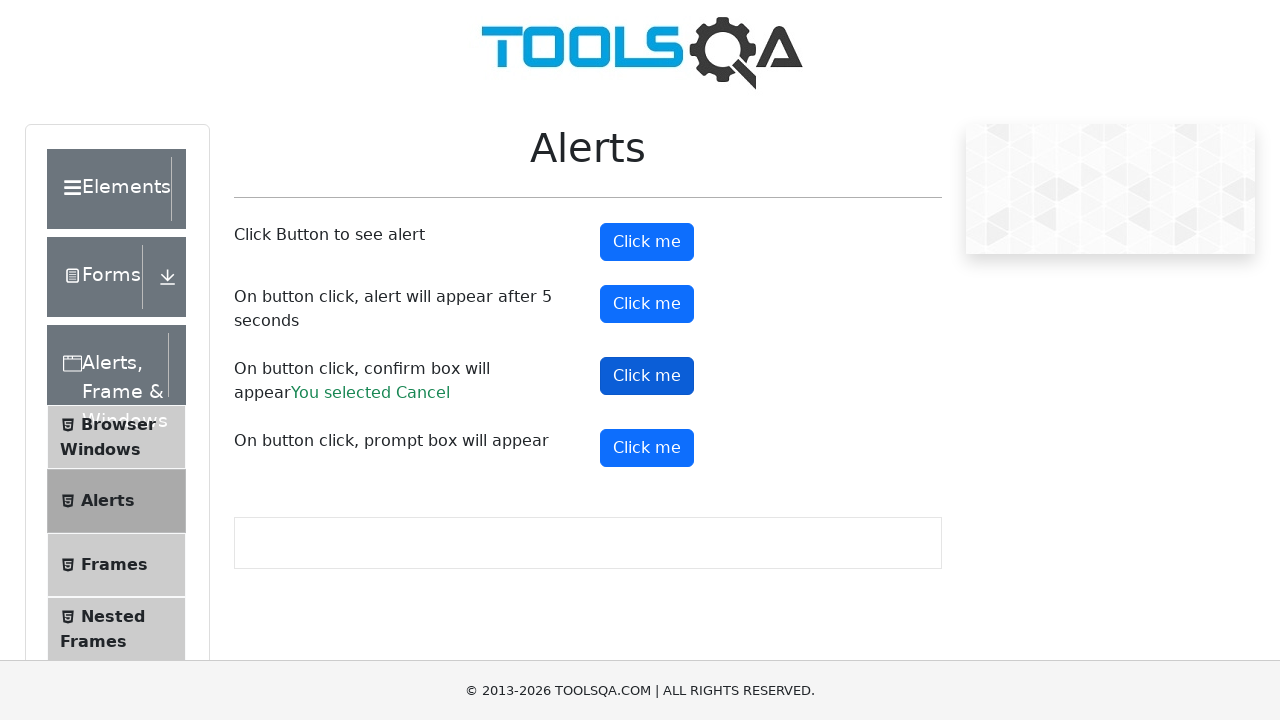

Retrieved confirmation result text: You selected Cancel
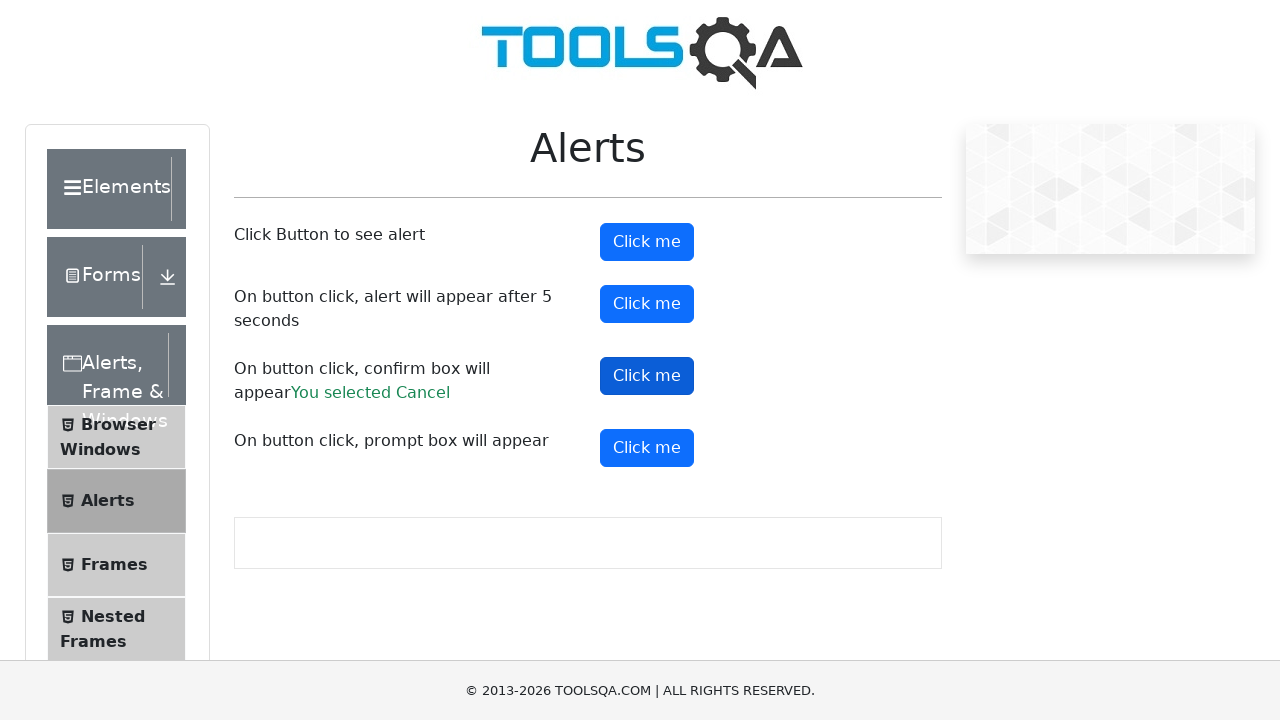

Printed confirmation result to console
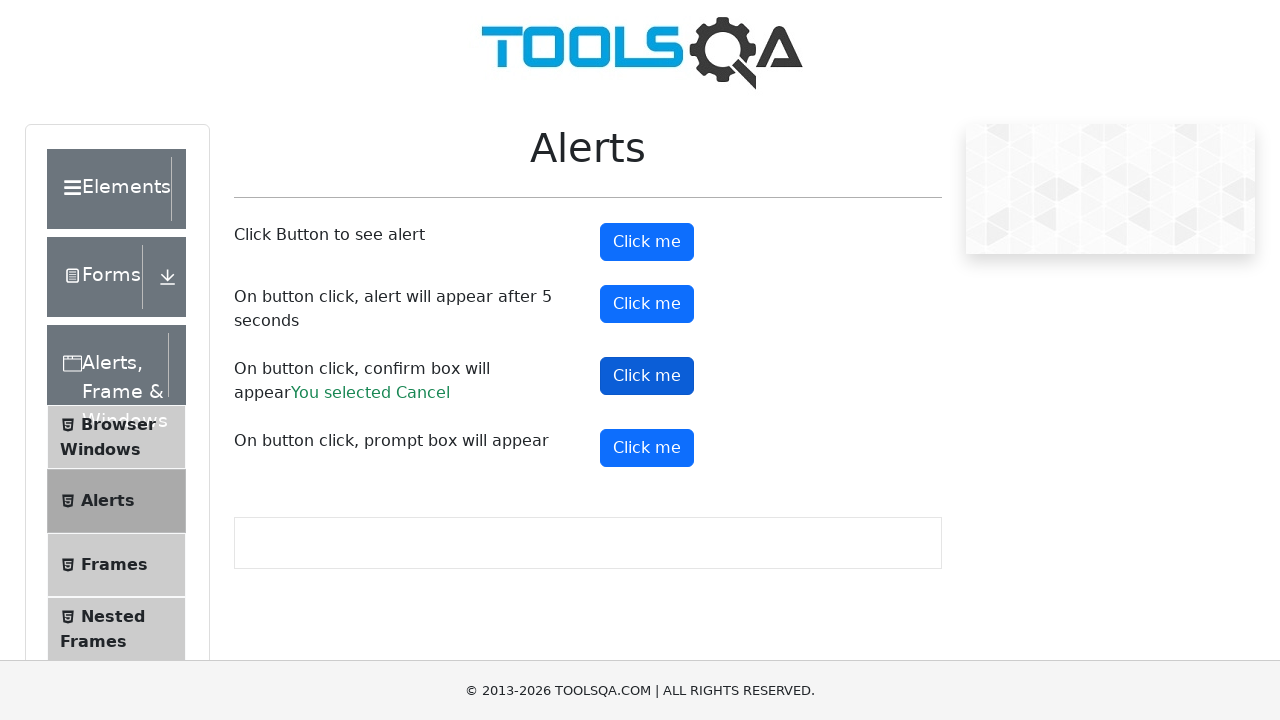

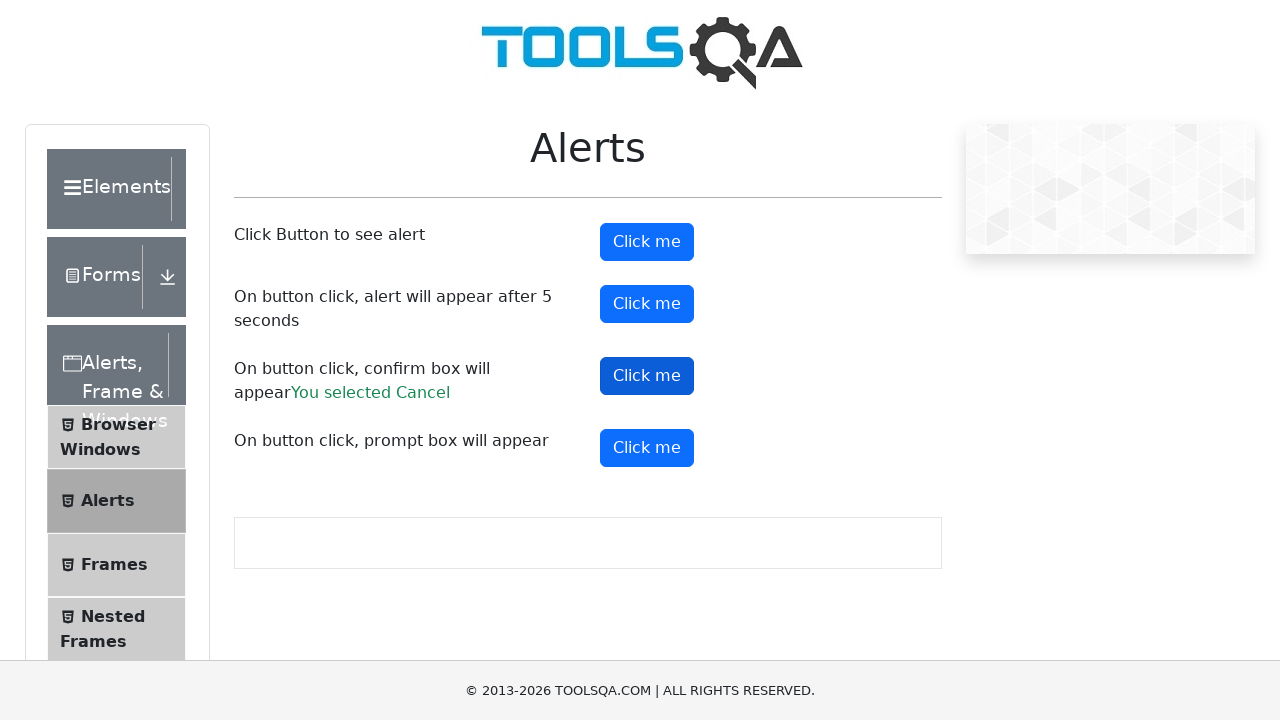